Tests input field behavior by entering numeric values, attempting to enter non-numeric characters (which should be rejected), and testing arrow key up/down to increment/decrement the number value.

Starting URL: https://the-internet.herokuapp.com/inputs

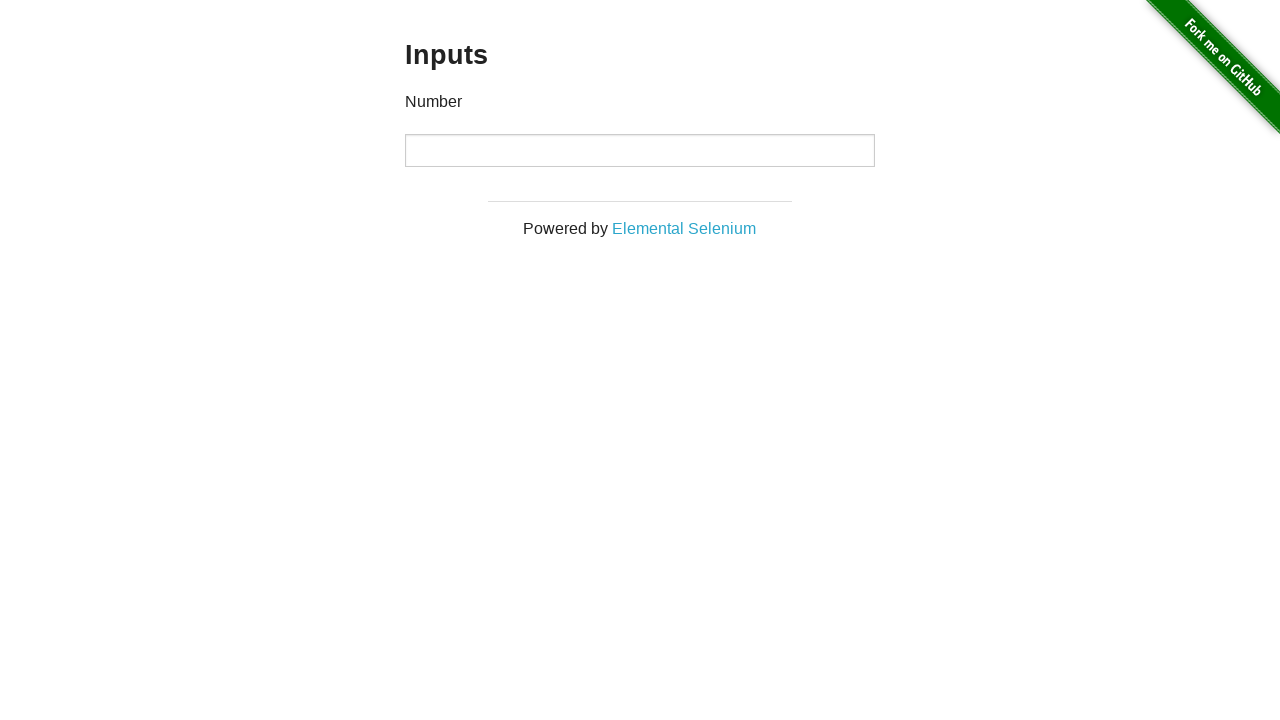

Filled input field with numeric value '1234567890' on input
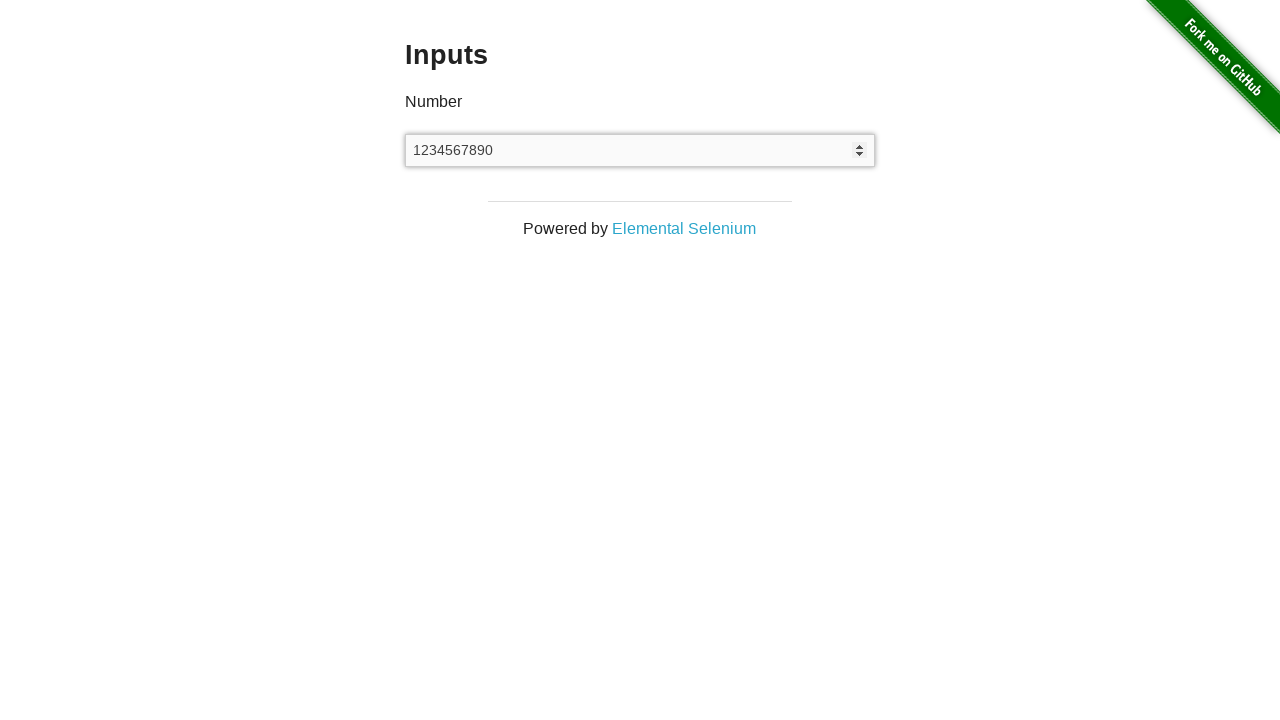

Verified numeric value '1234567890' was entered correctly
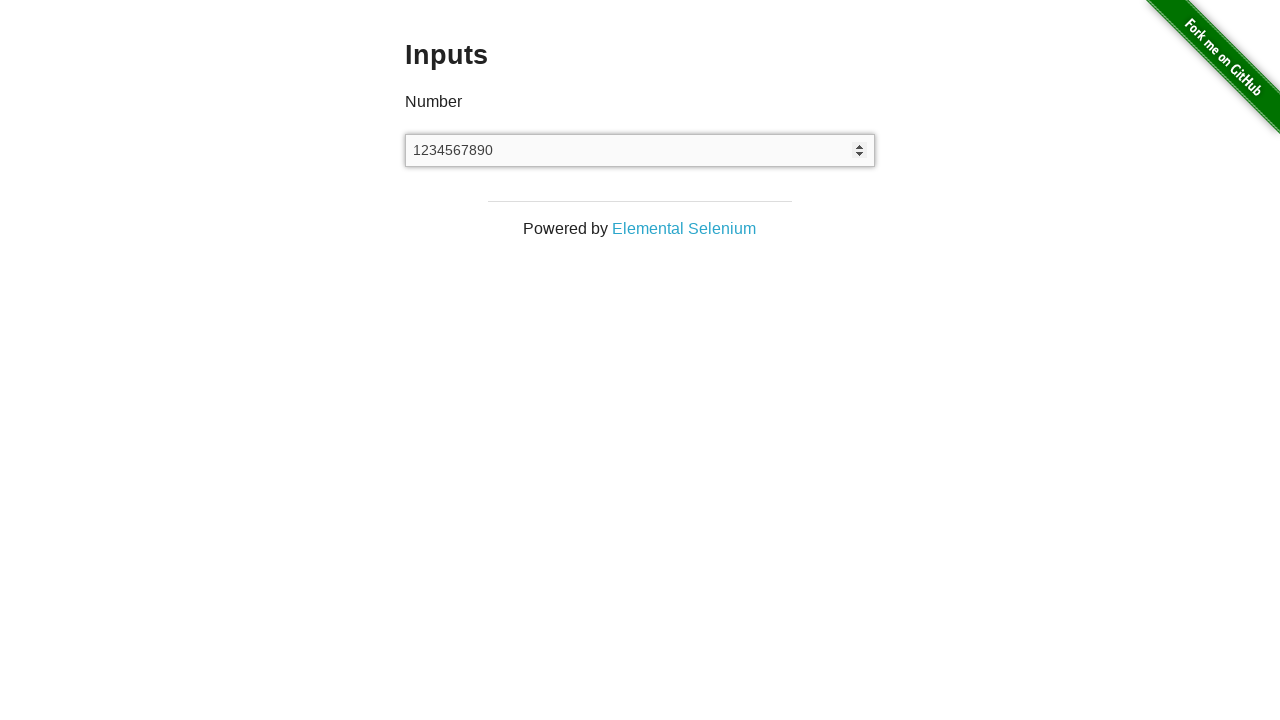

Cleared the input field on input
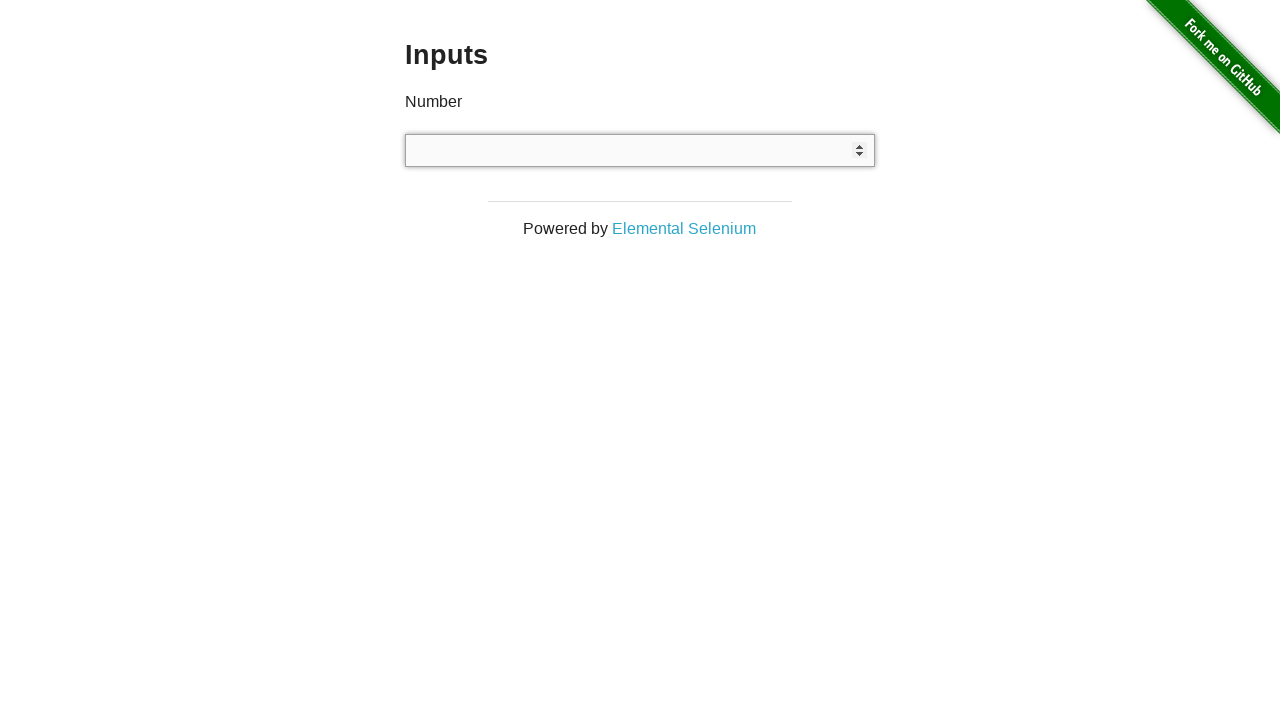

Attempted to type non-numeric characters into the input field on input
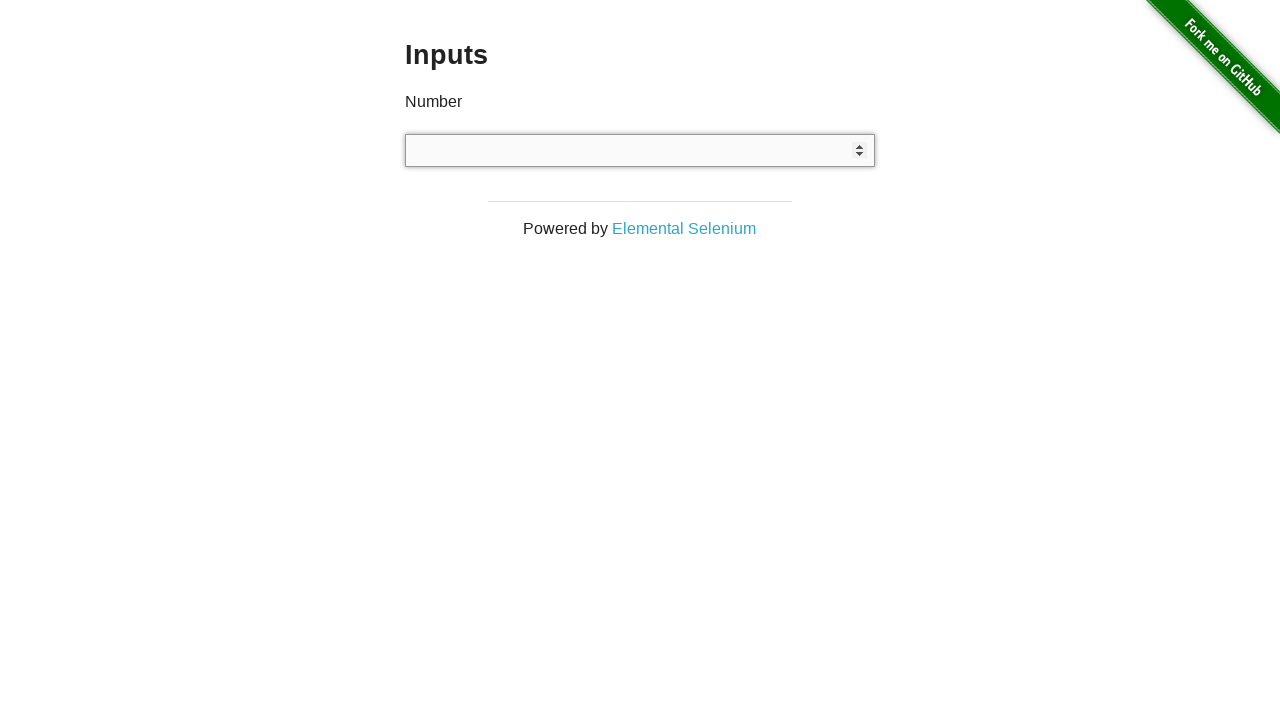

Verified that non-numeric characters were rejected and input remained empty
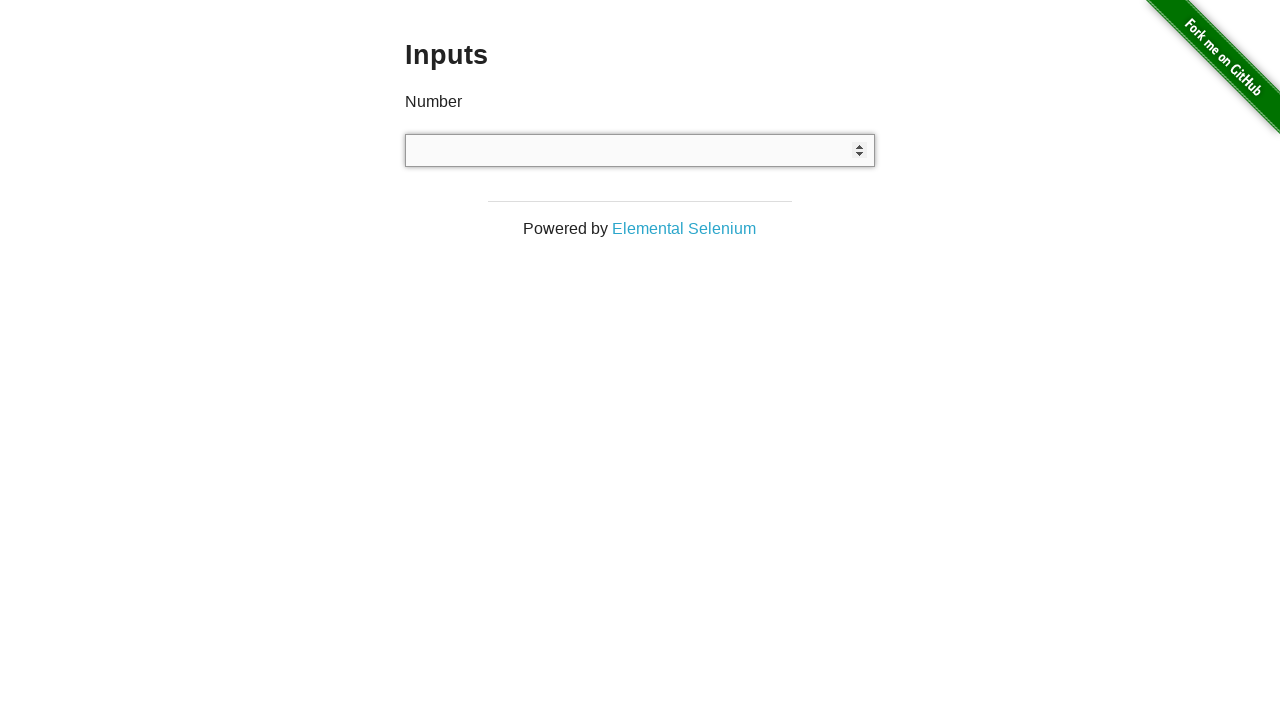

Filled input field with numeric value '1' on input
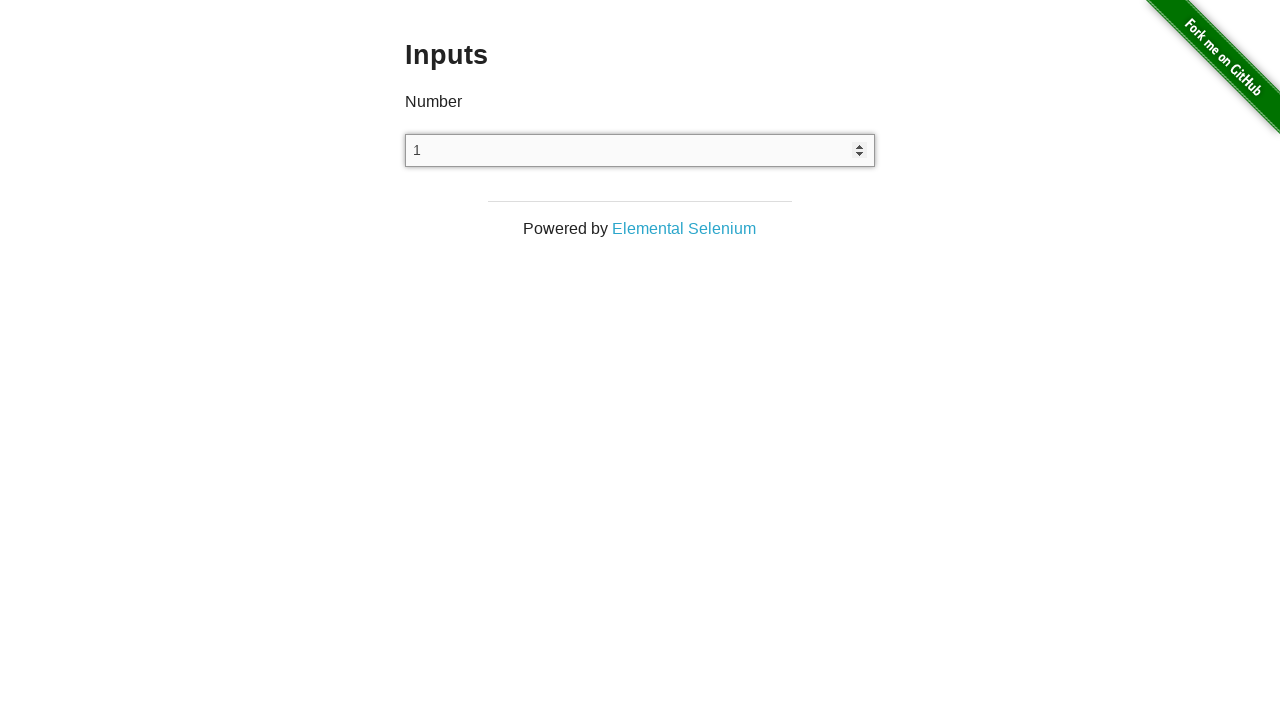

Pressed ArrowUp key to increment the value on input
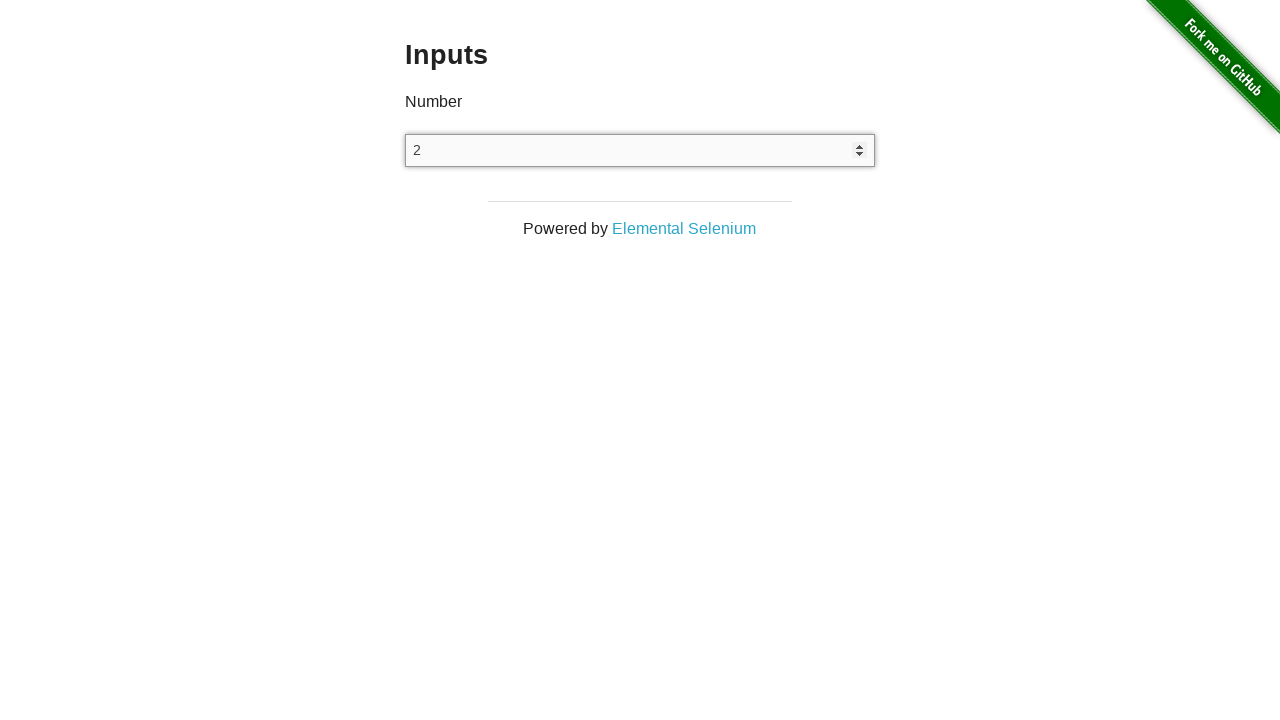

Verified value incremented to '2' after ArrowUp press
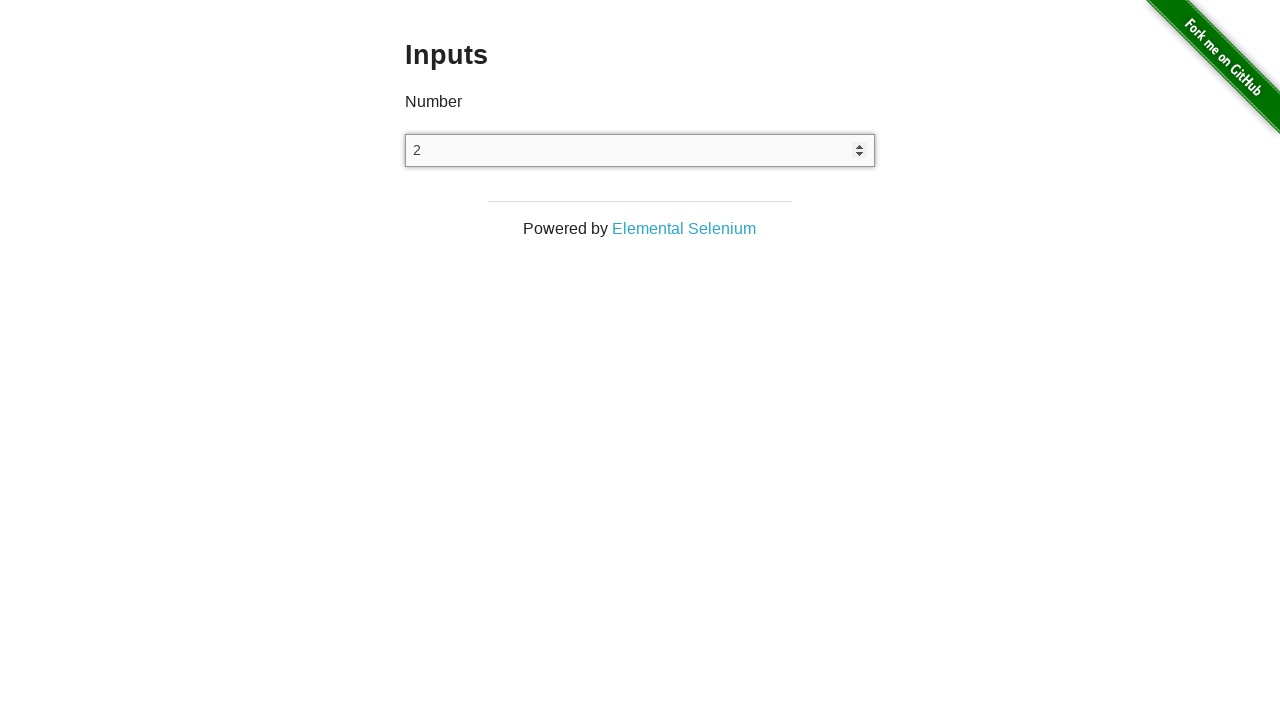

Pressed ArrowDown key to decrement the value on input
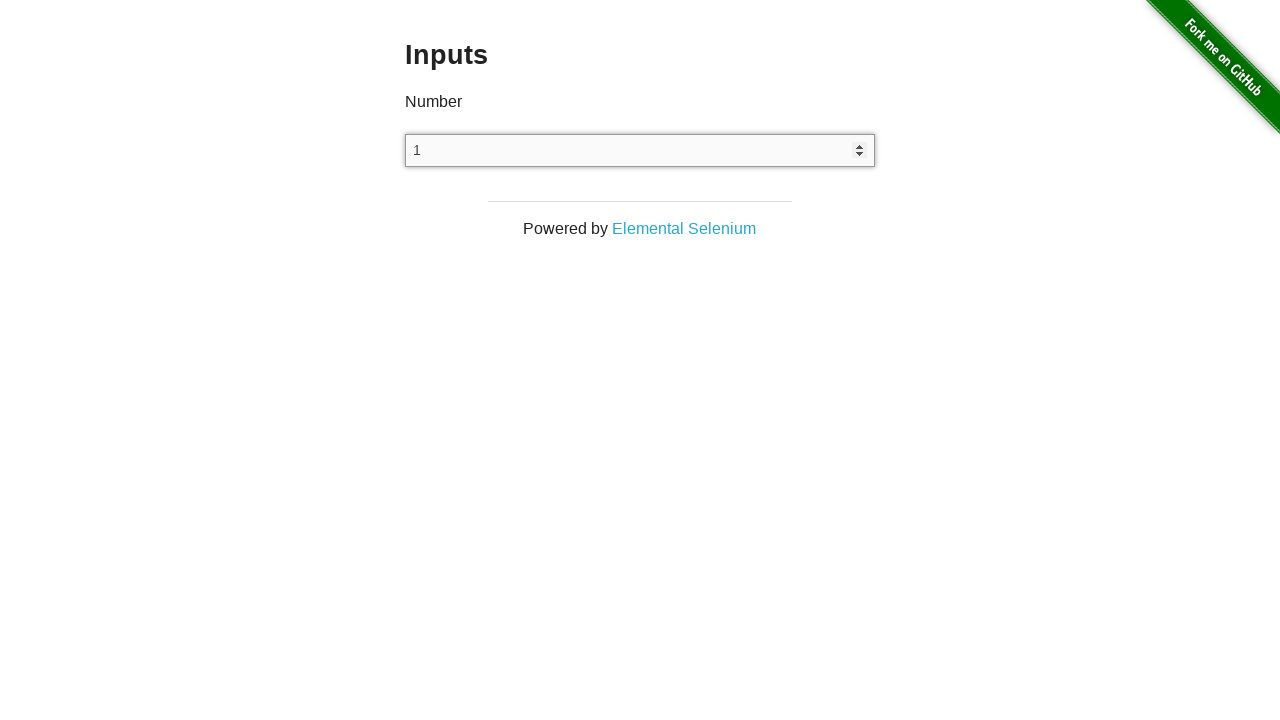

Verified value decremented back to '1' after ArrowDown press
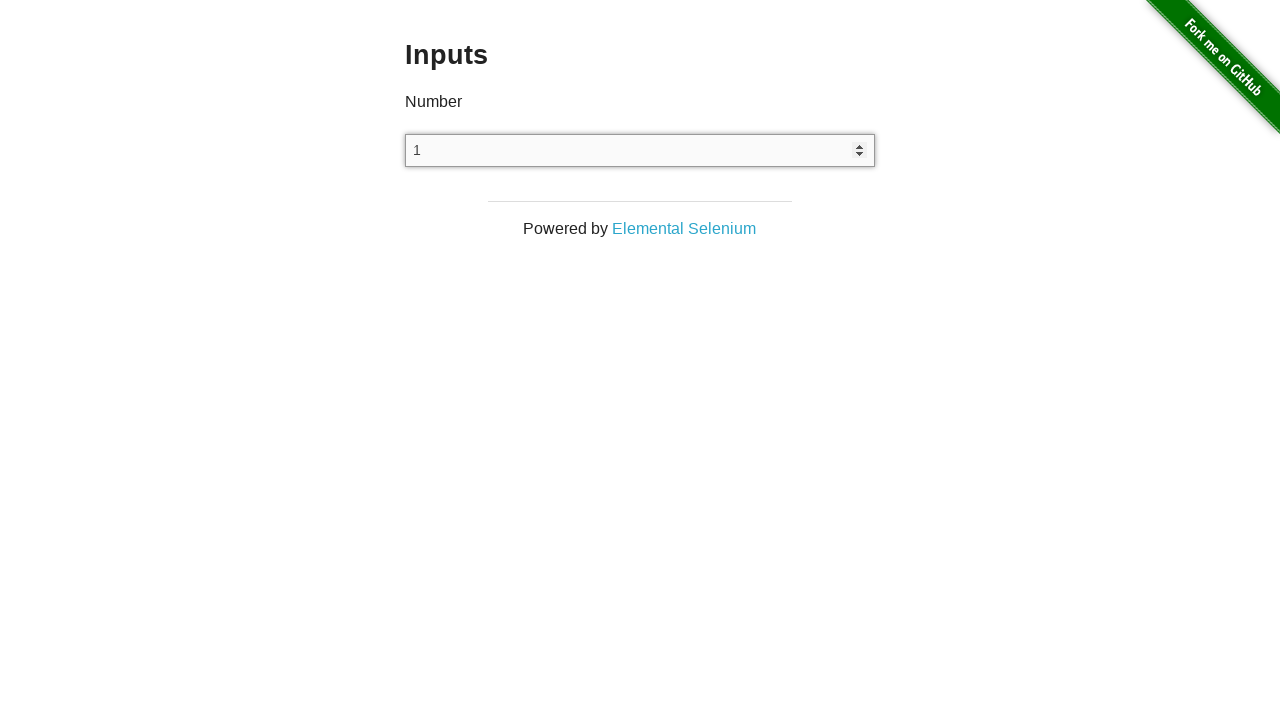

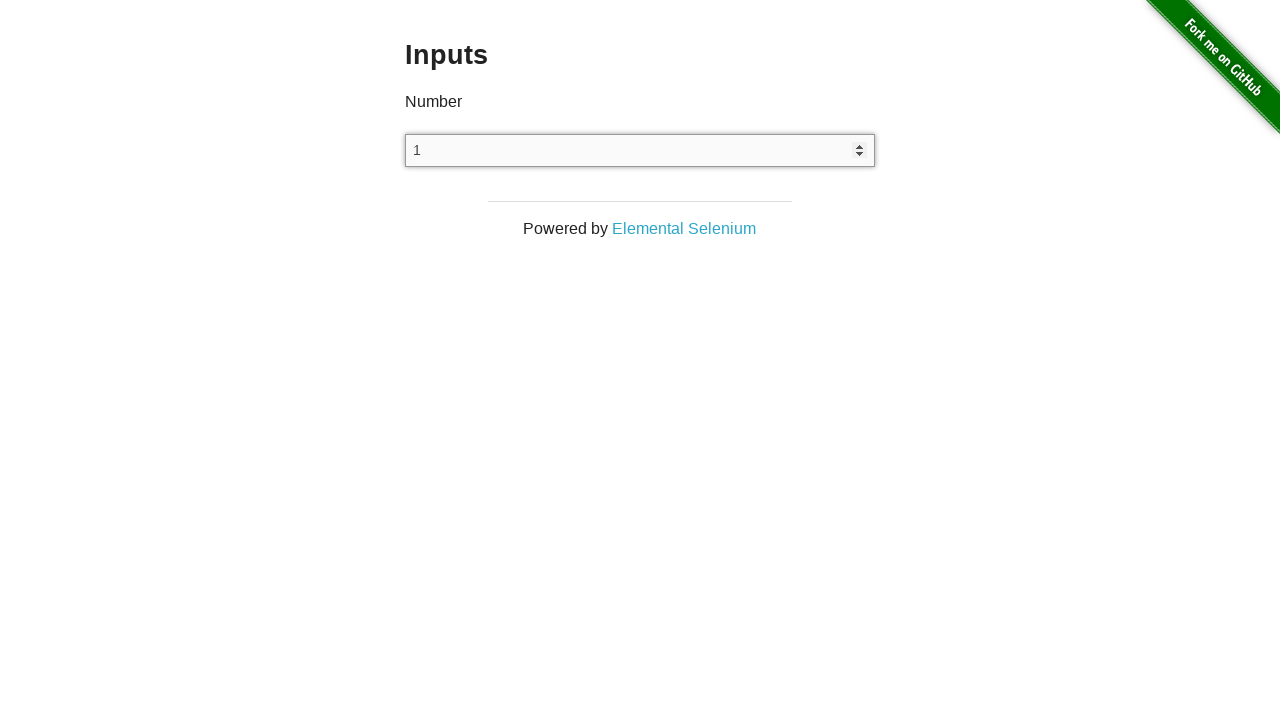